Tests checkbox interaction by verifying initial unchecked state, checking the checkbox, and verifying it becomes checked.

Starting URL: https://www.lambdatest.com/selenium-playground/checkbox-demo

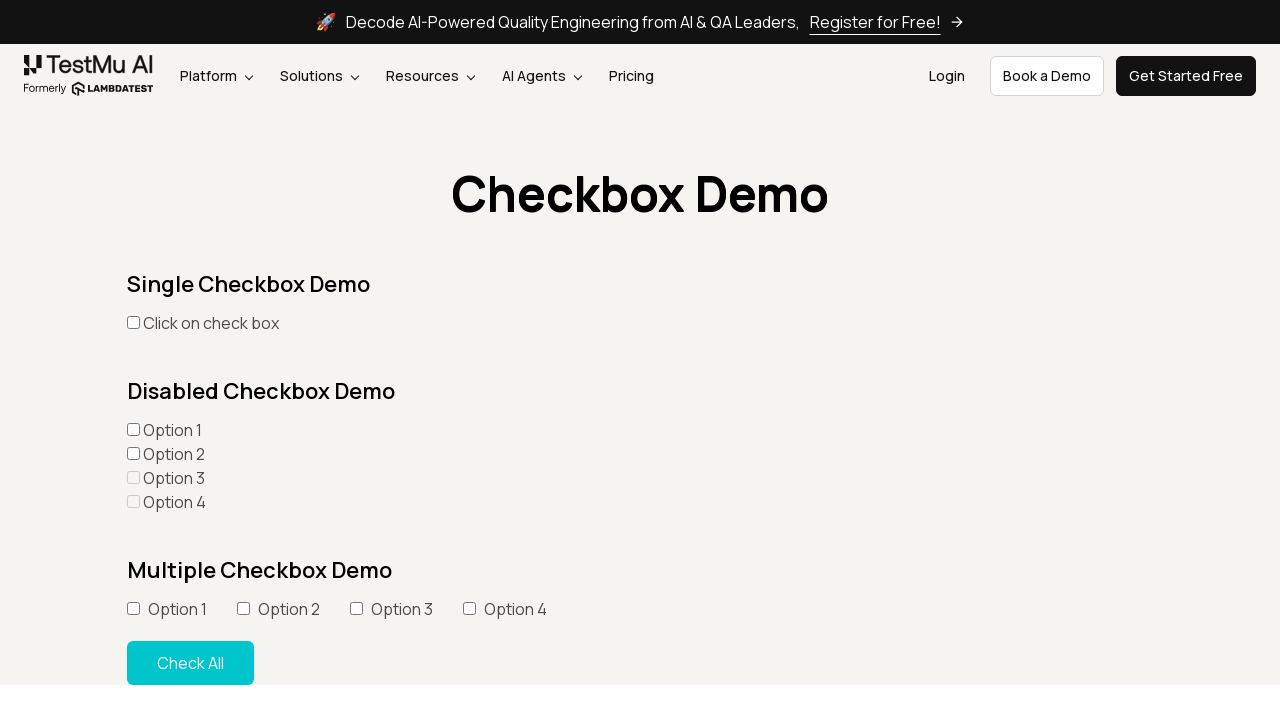

Located the first checkbox element
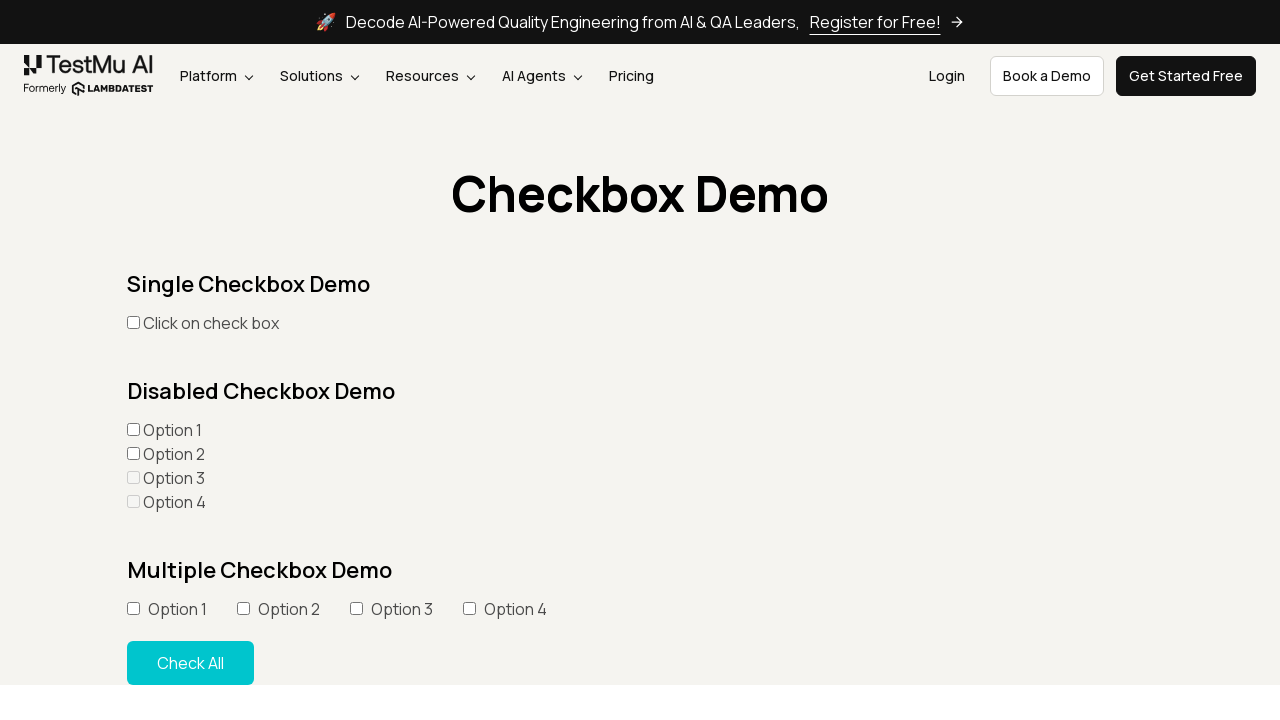

Verified checkbox is initially unchecked
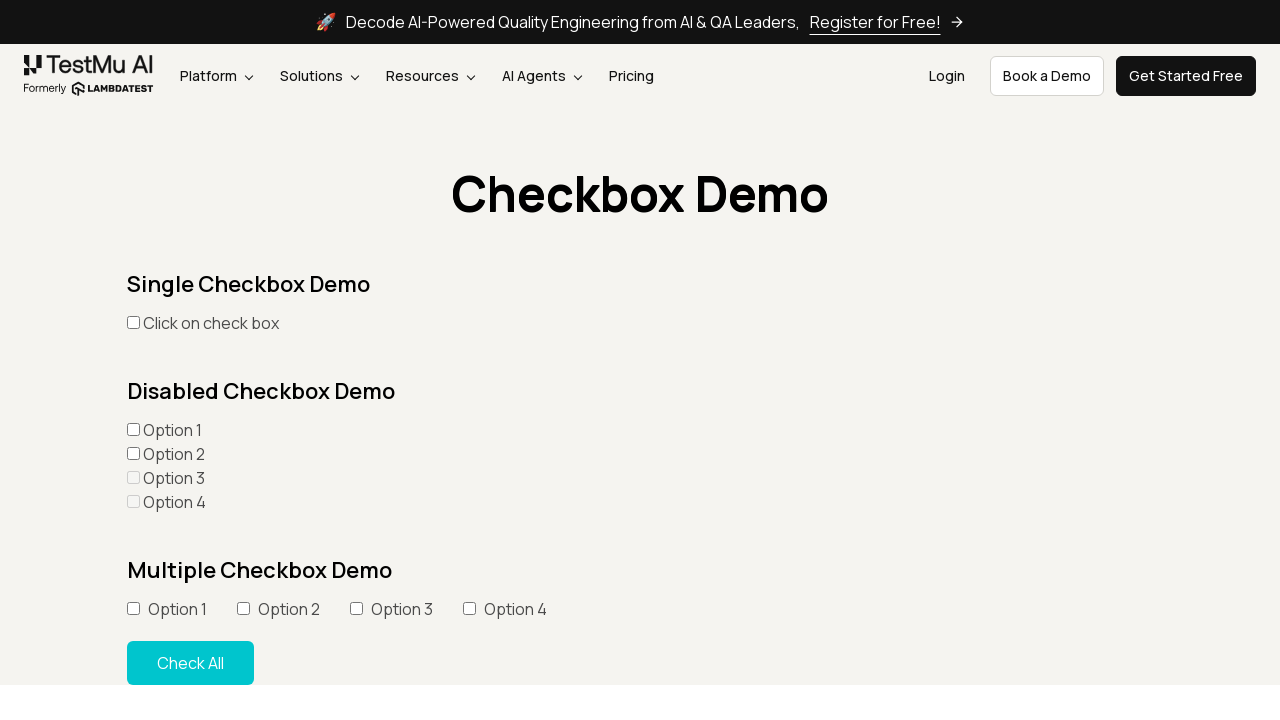

Checked the checkbox at (133, 322) on (//input[@type='checkbox'])[1]
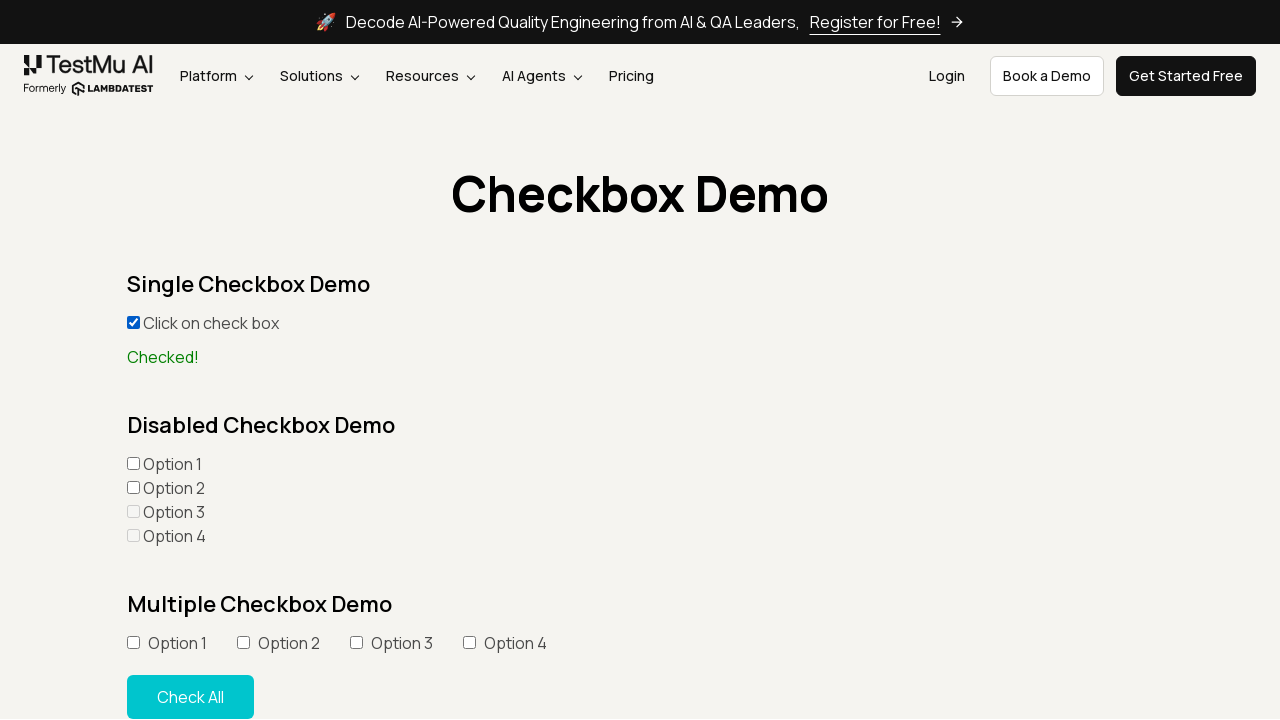

Verified checkbox is now checked
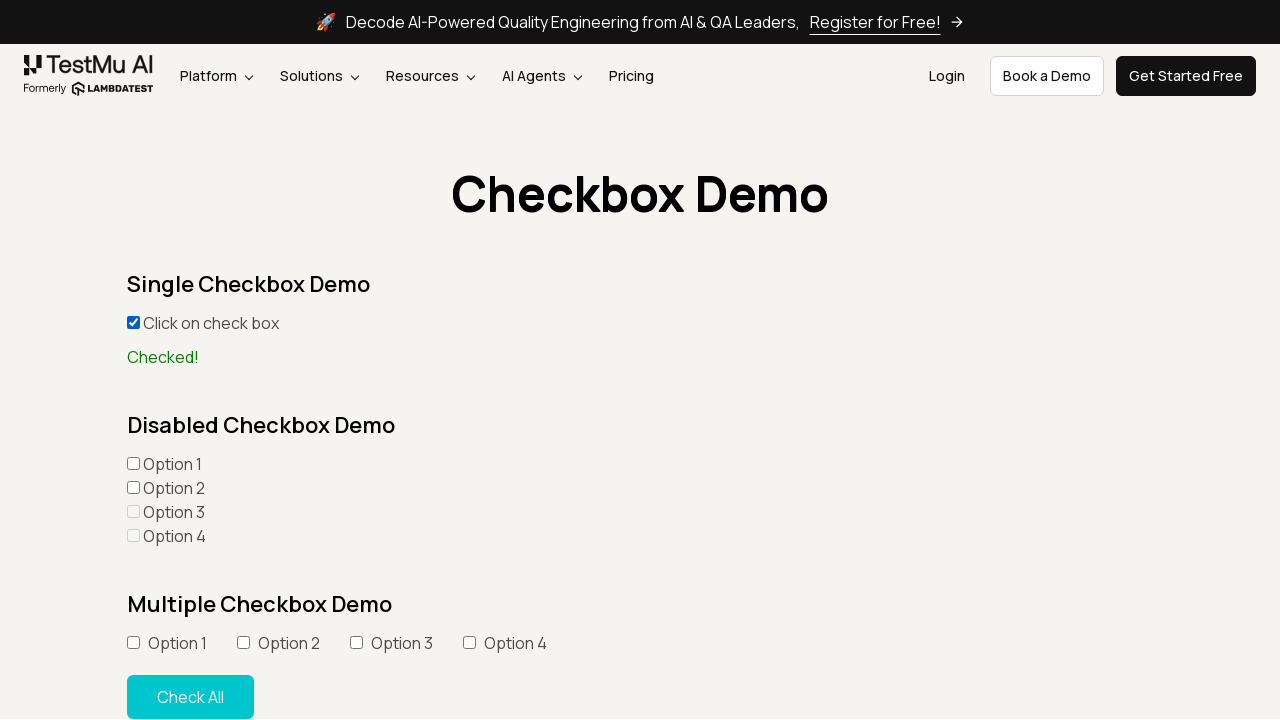

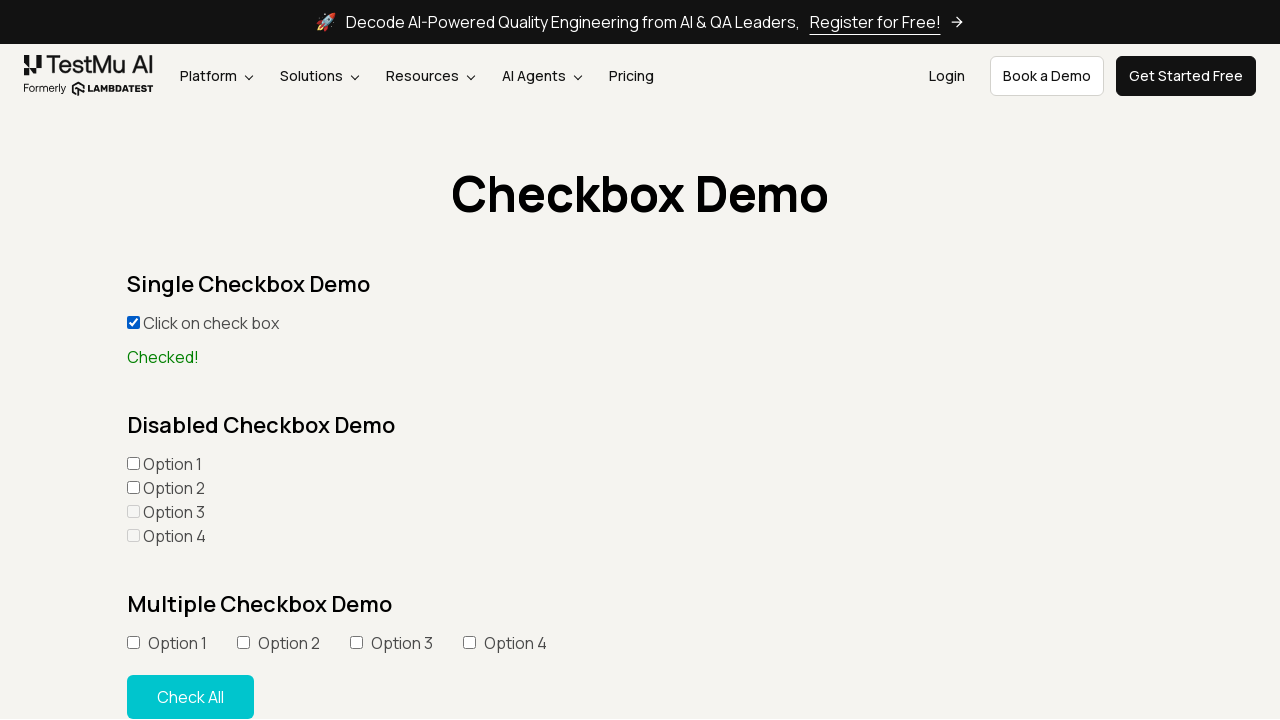